Tests e-commerce product search and add to cart functionality by searching for products containing "ca", verifying product count, and adding specific items to cart

Starting URL: https://rahulshettyacademy.com/seleniumPractise/#/

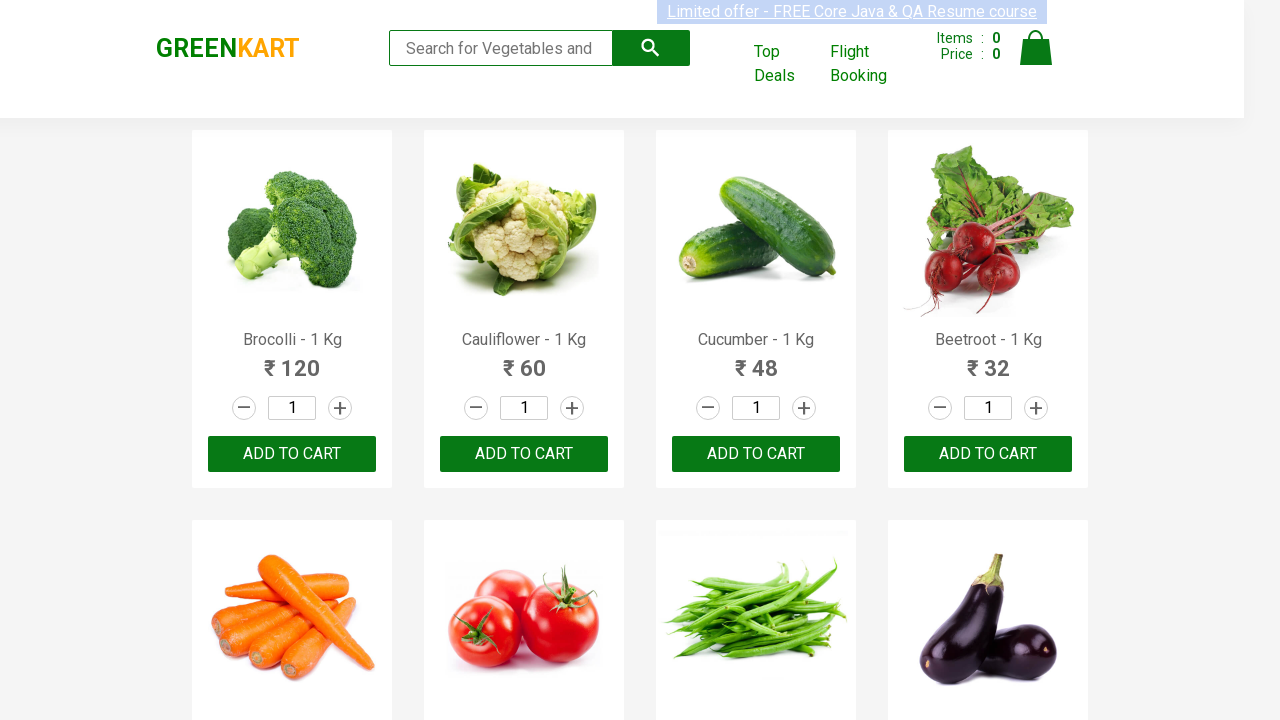

Filled search field with 'ca' to filter products on .search-keyword
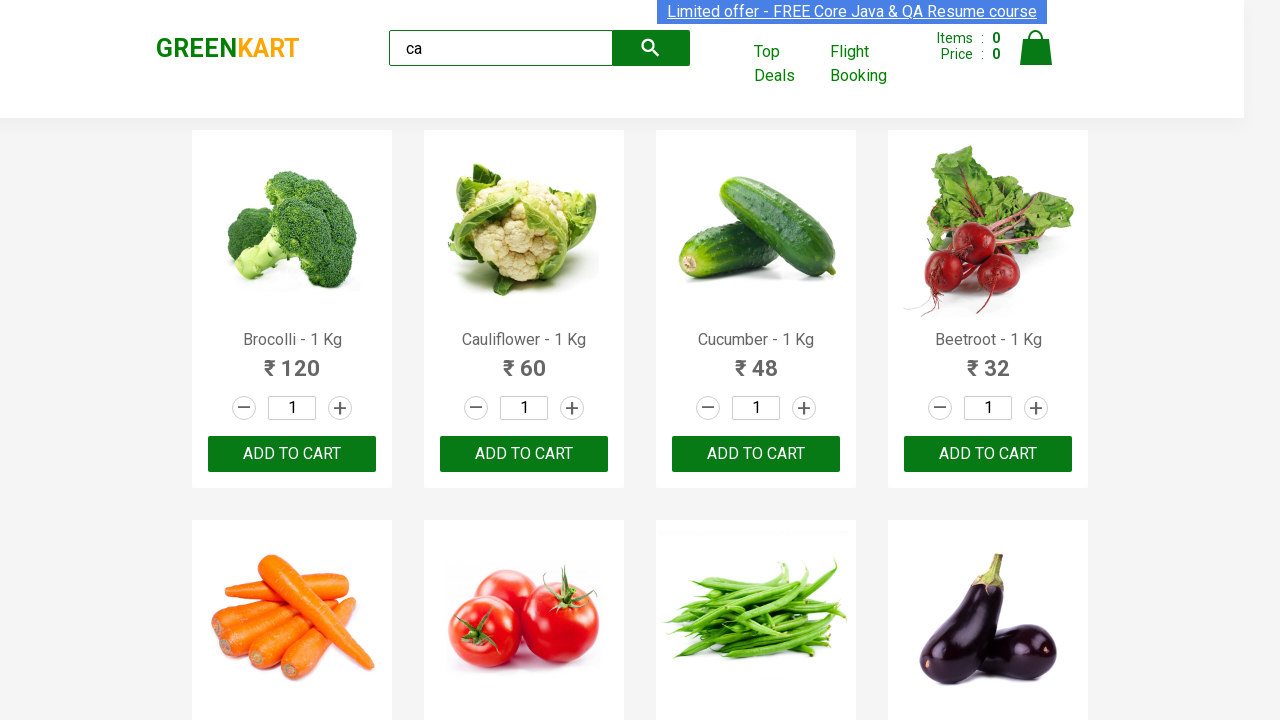

Waited for products to filter
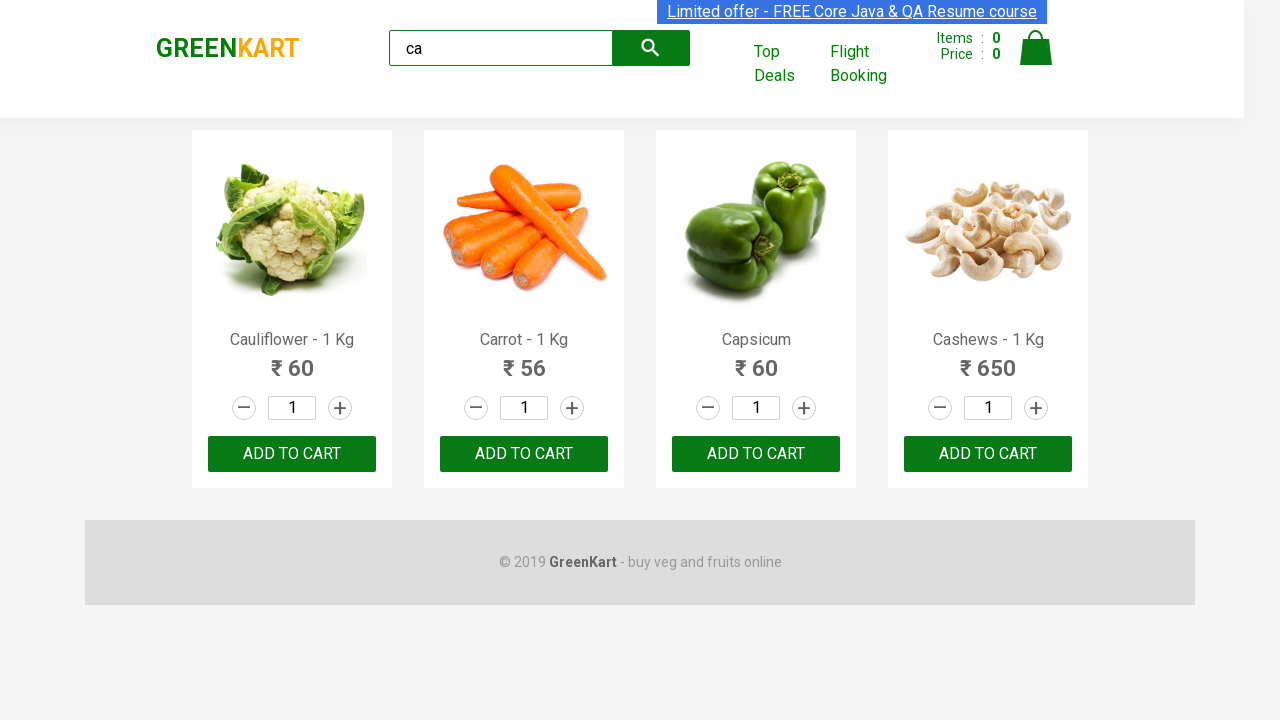

Verified that 4 products are visible after filtering
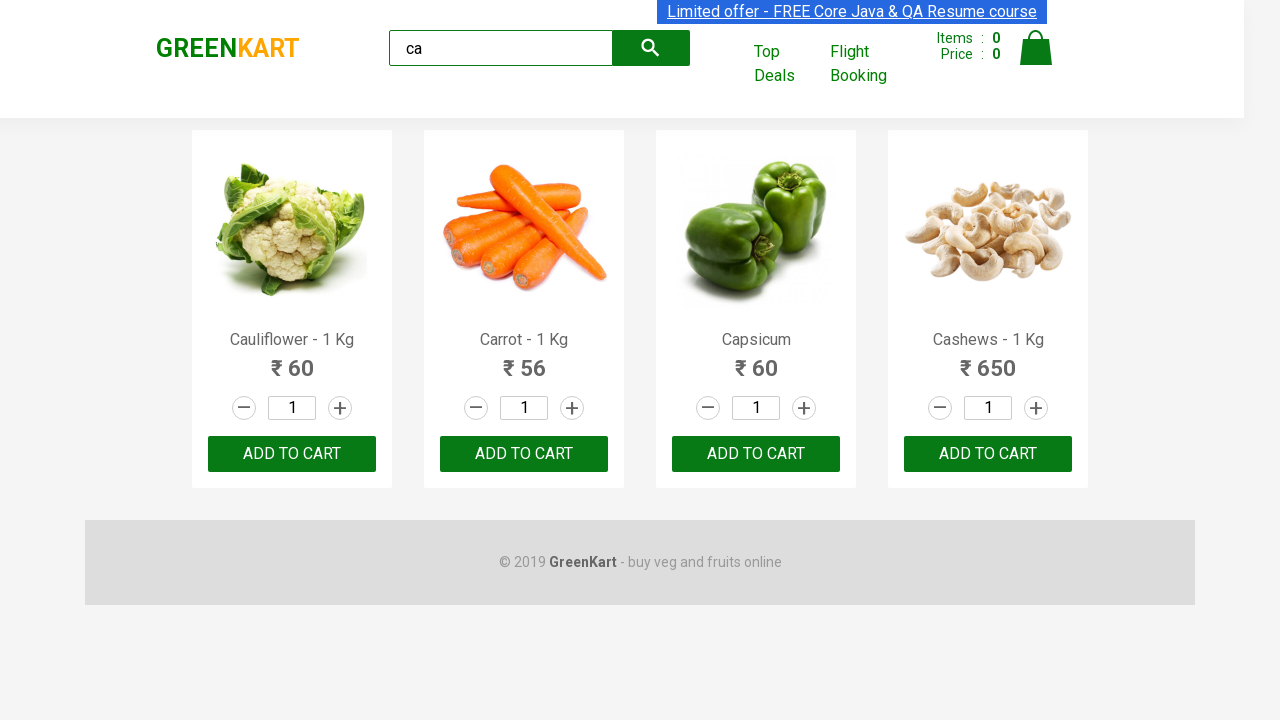

Located products container
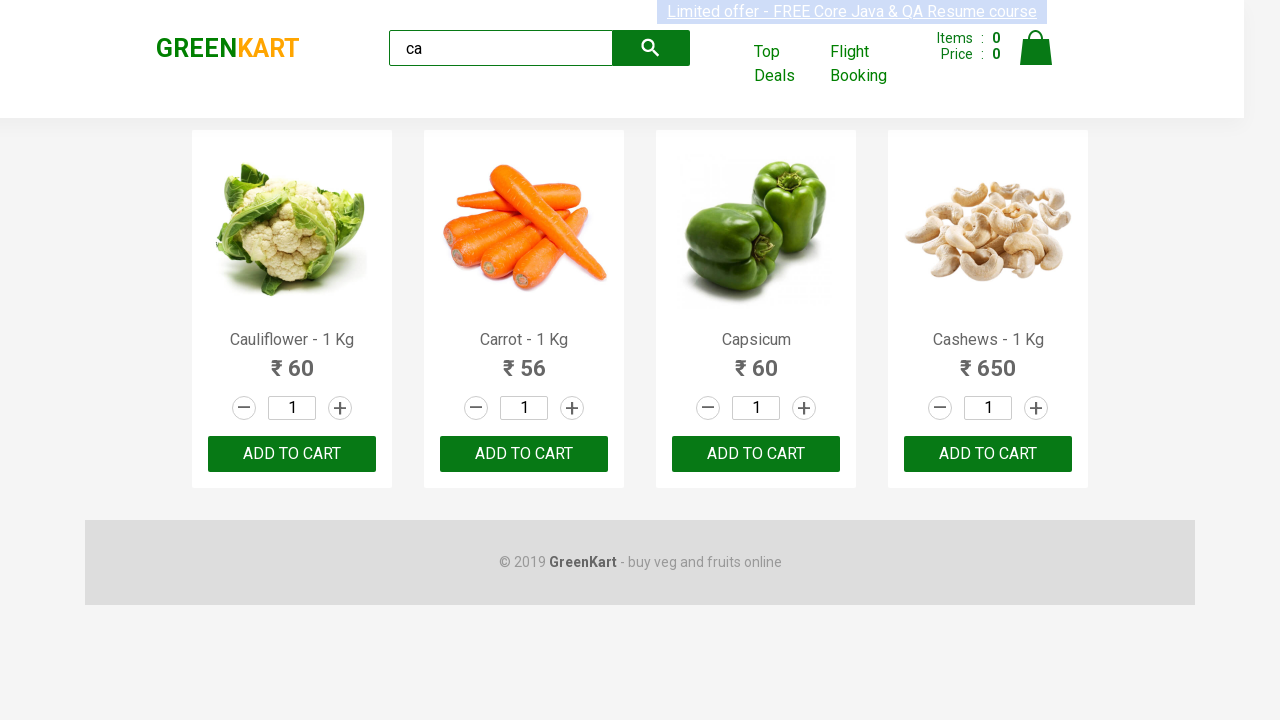

Clicked ADD TO CART button for the third product at (756, 454) on .products >> .product >> nth=2 >> internal:text="ADD TO CART"i
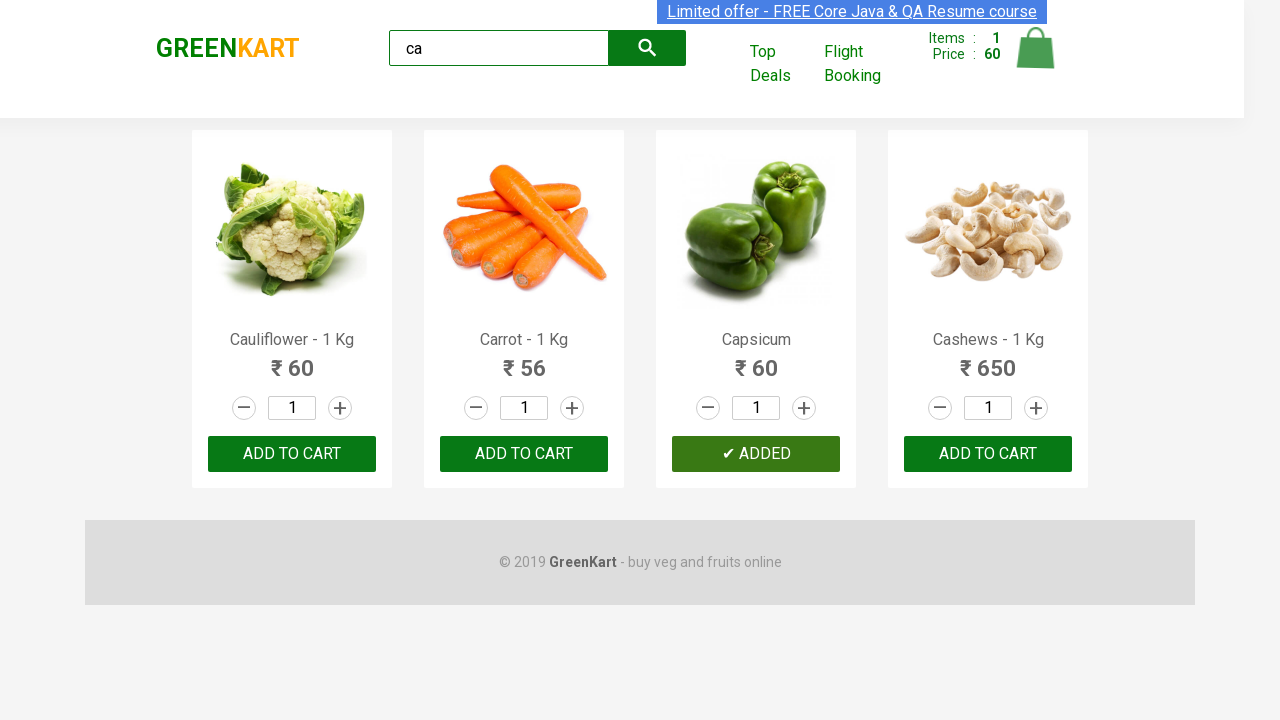

Waited for third product to be added to cart
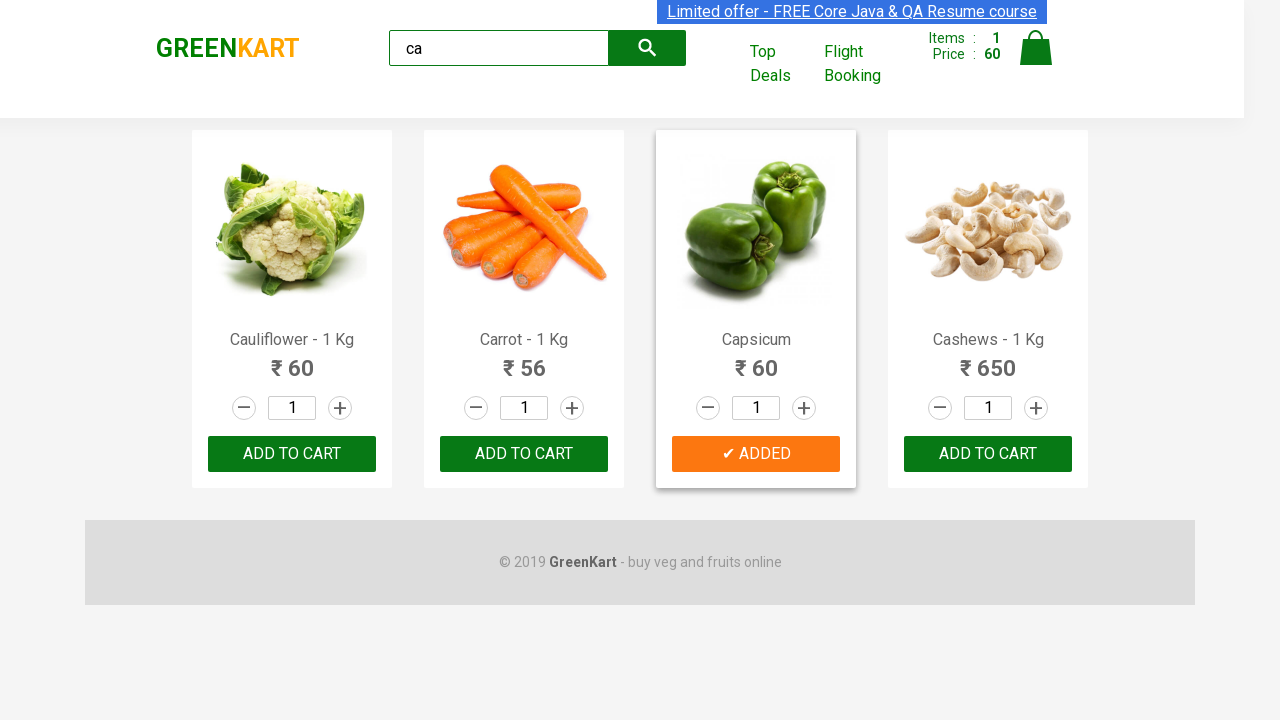

Retrieved all product elements from container
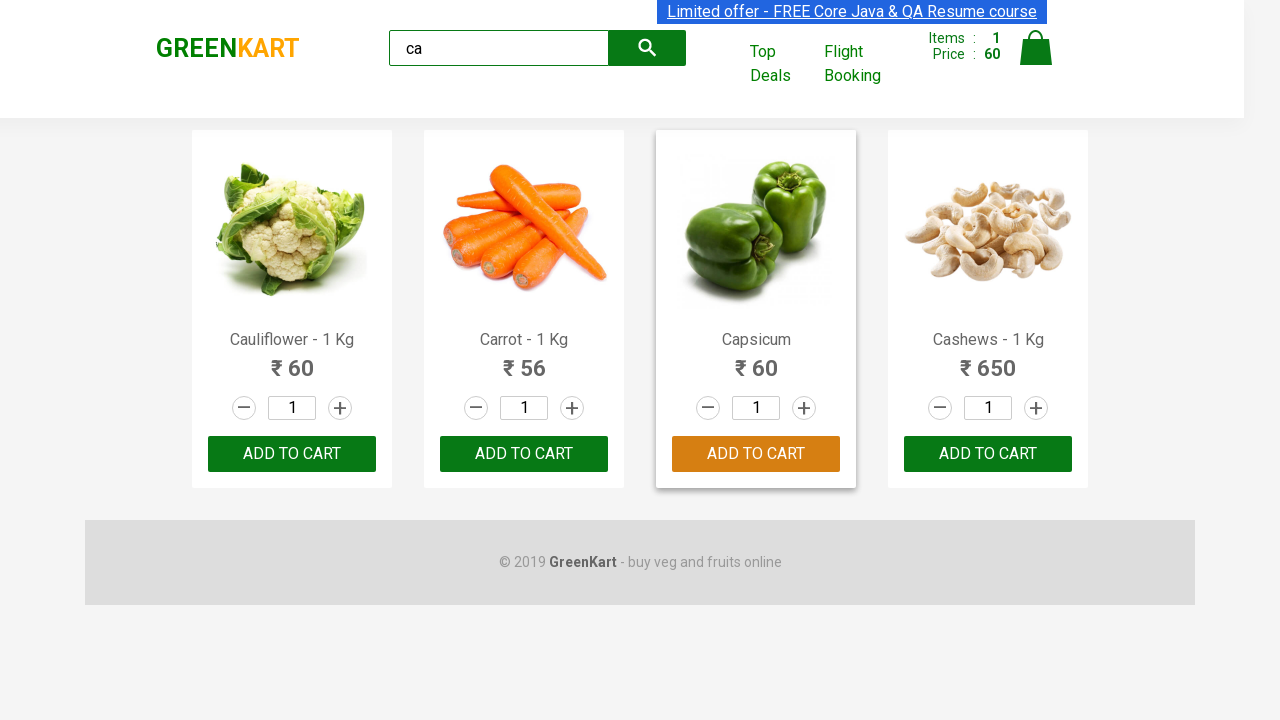

Found and clicked ADD TO CART button for Cashews product at (988, 454) on .products >> .product >> nth=3 >> button
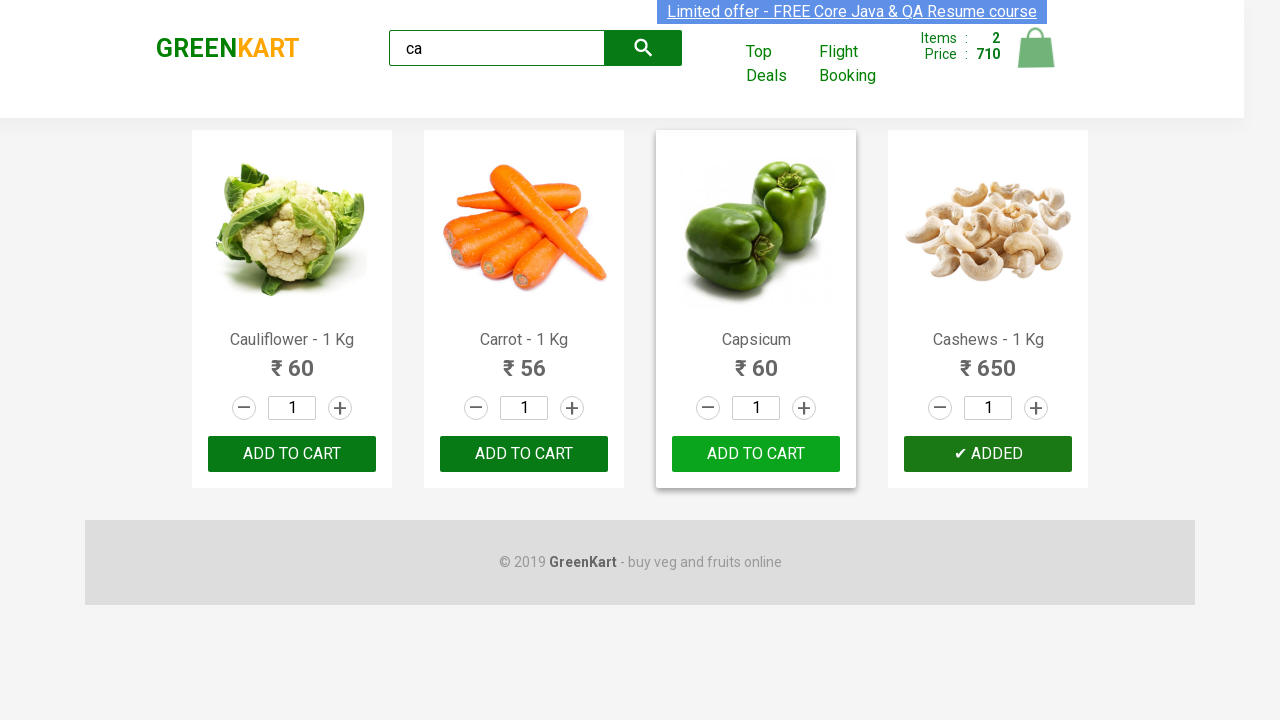

Waited for Cashews to be added to cart
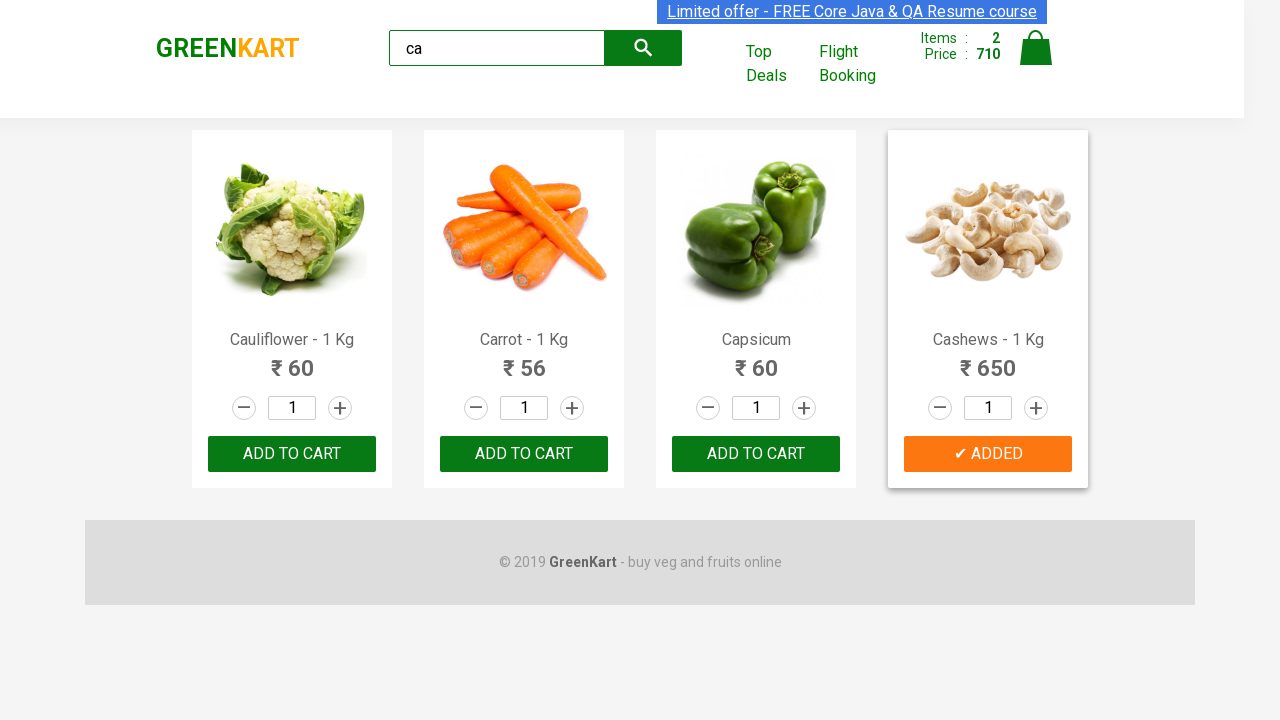

Verified that brand text is 'GREENKART'
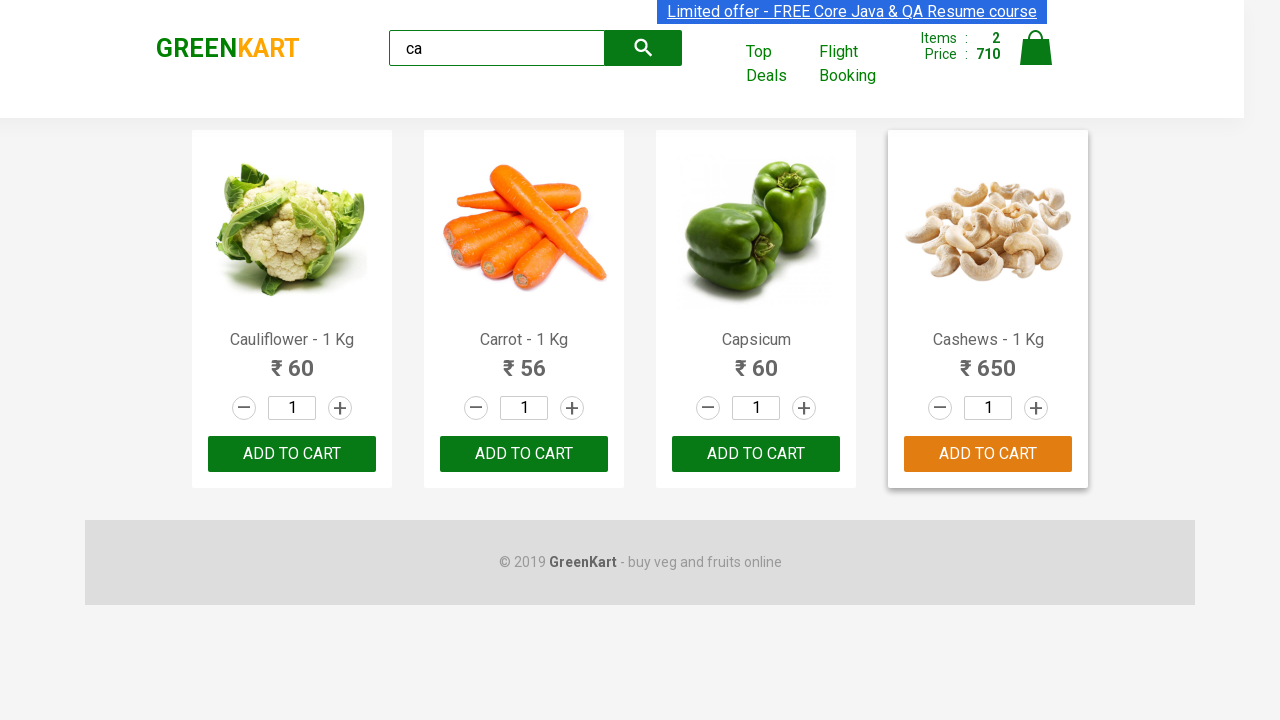

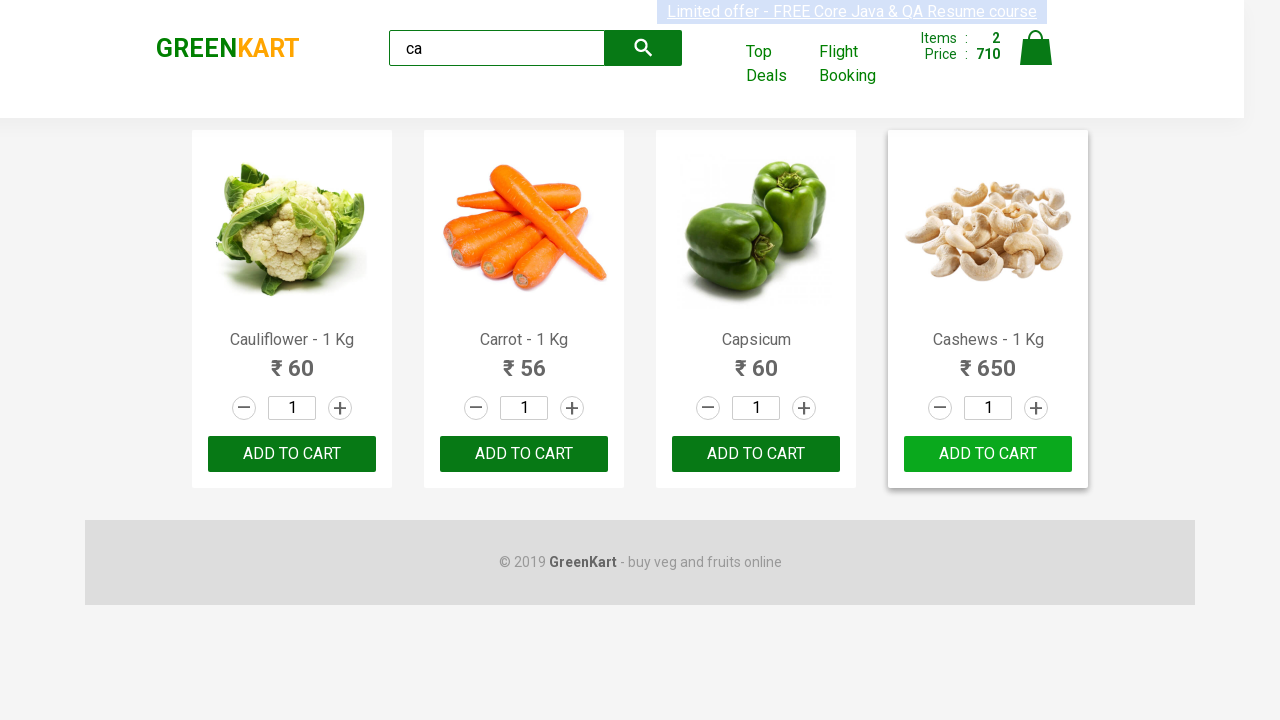